Navigates to the CRM Pro classic homepage and verifies that the vertical navigation links list is present and loaded.

Starting URL: https://classic.crmpro.com/index.html

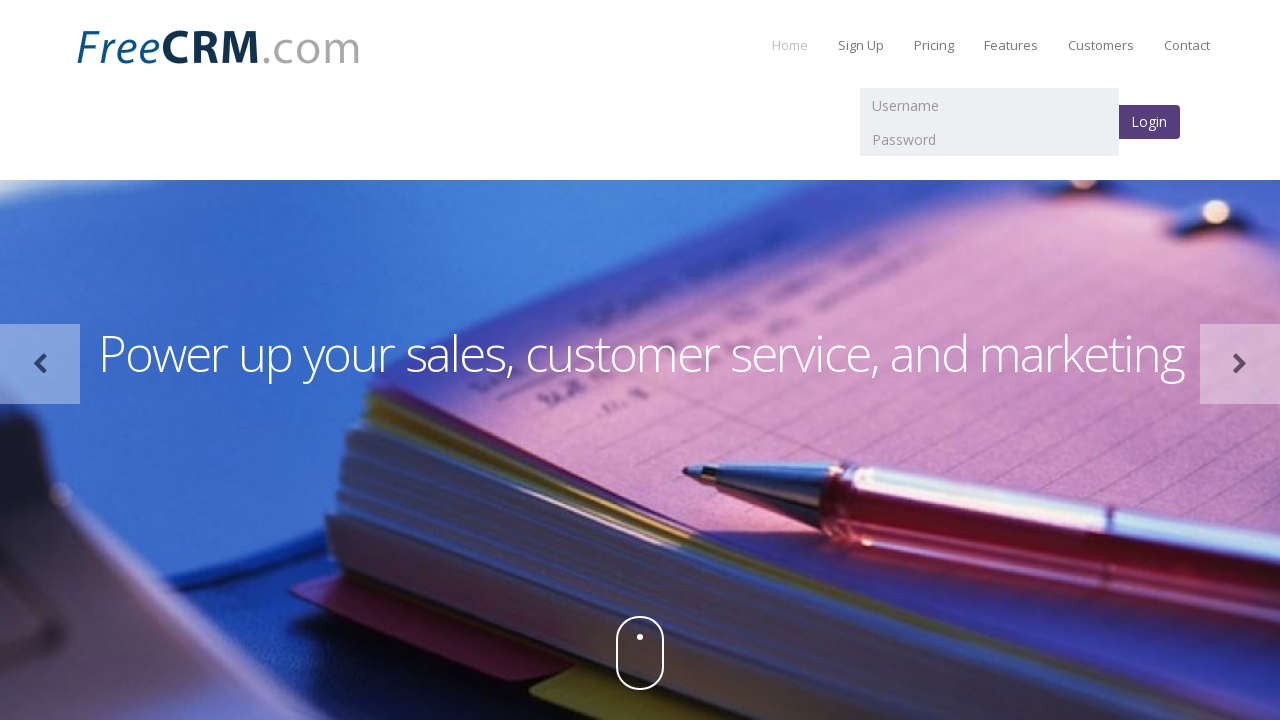

Navigated to CRM Pro classic homepage
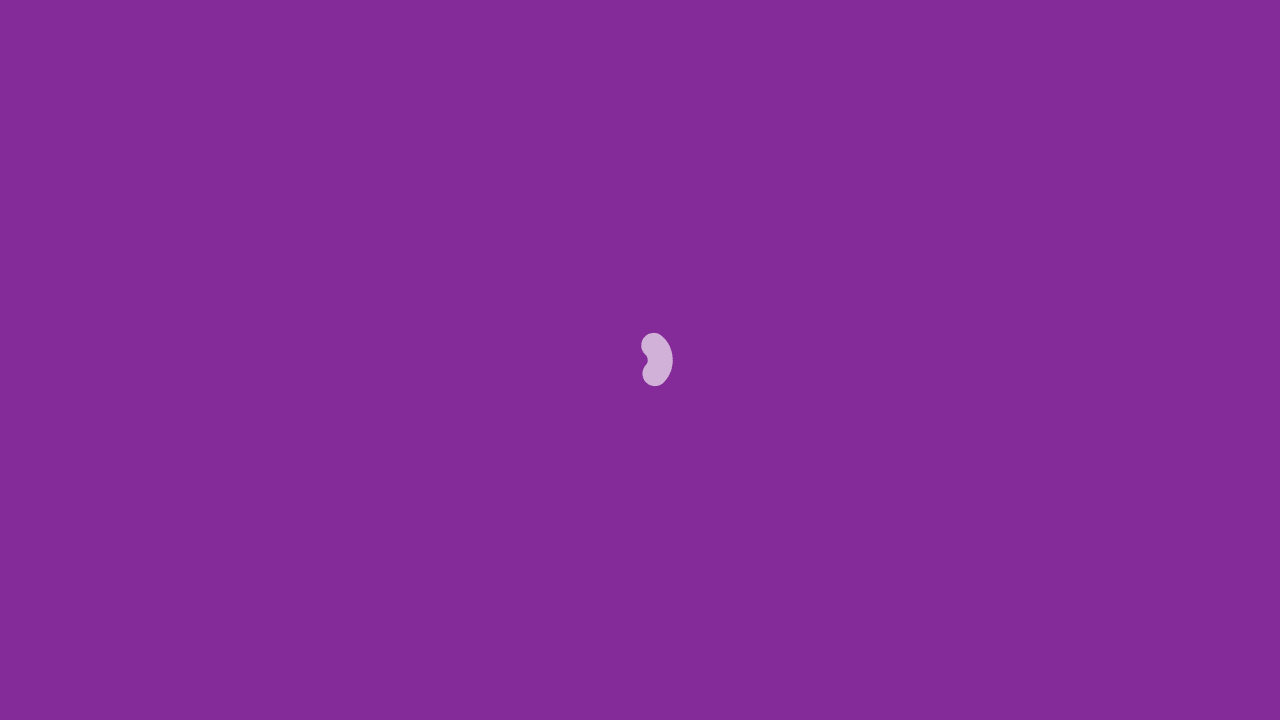

Vertical navigation links list is present in DOM
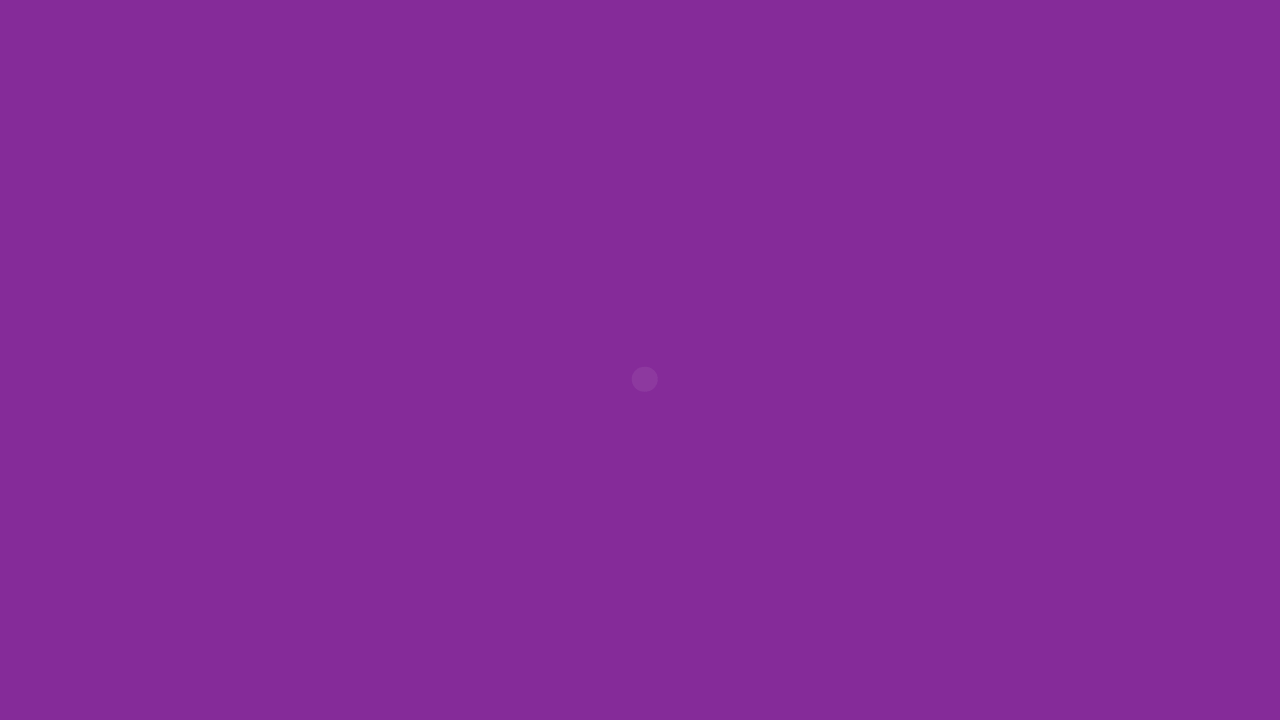

Located vertical navigation list items
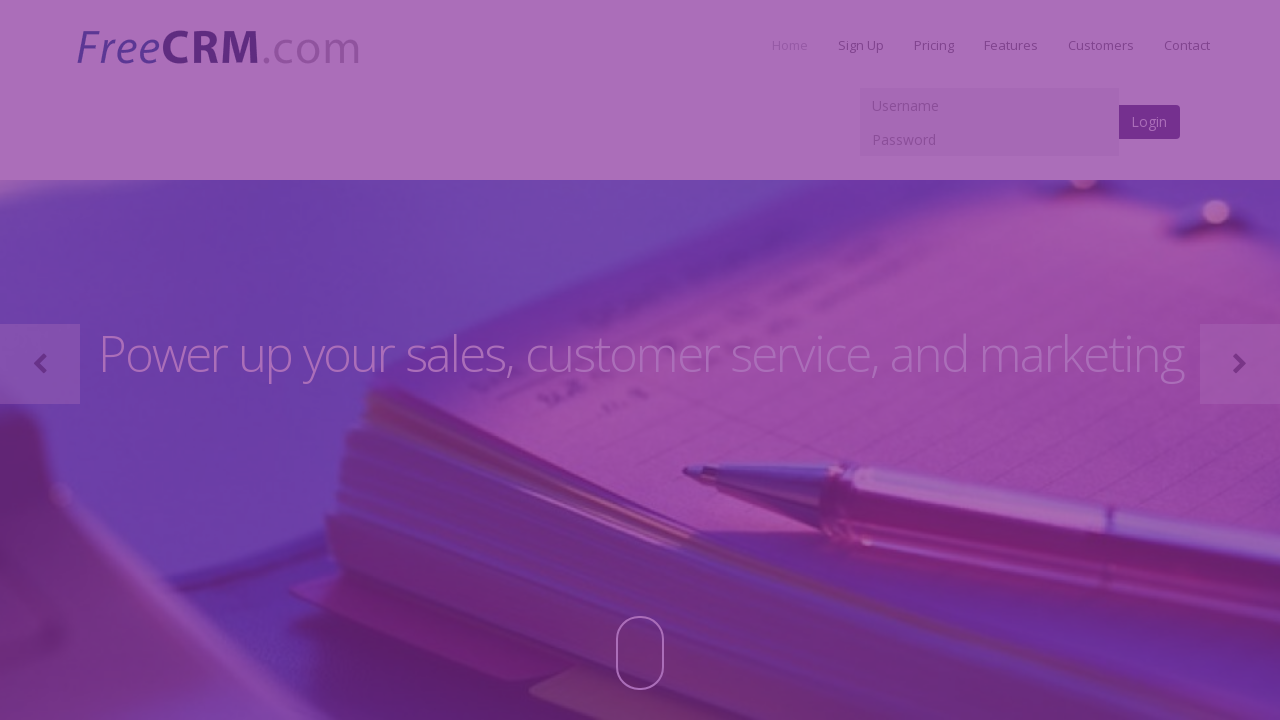

First vertical navigation link is visible and loaded
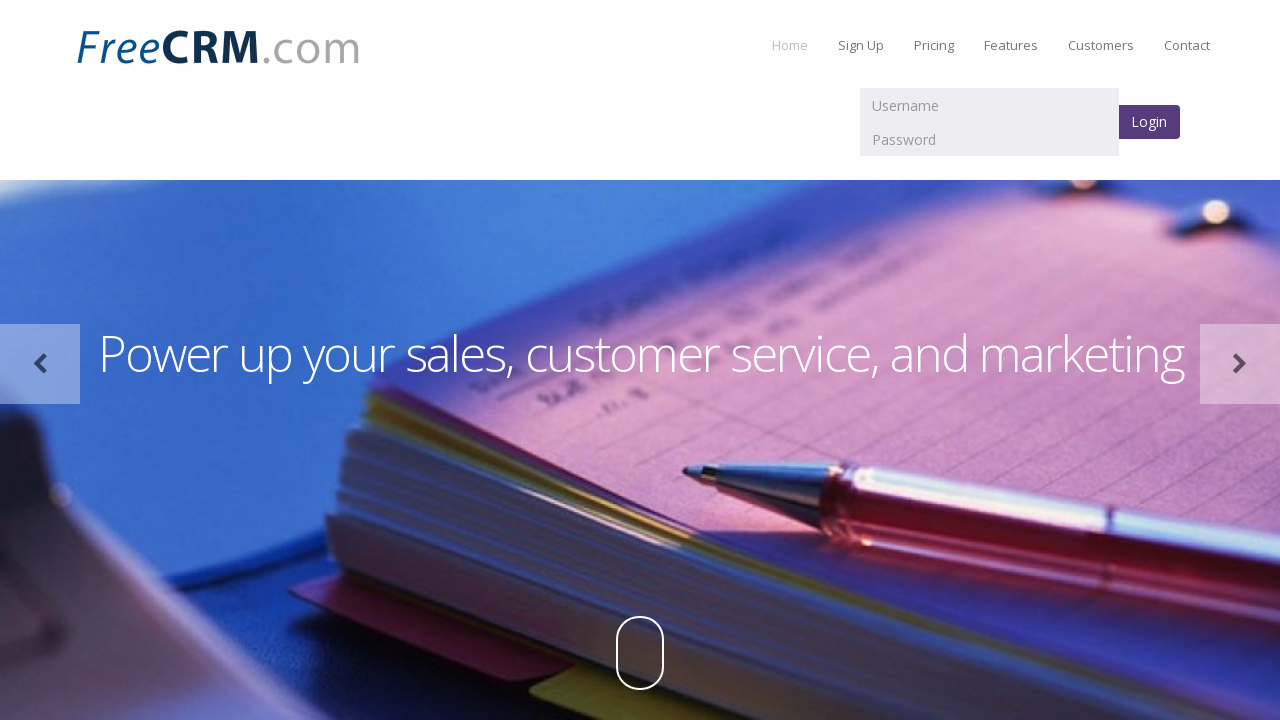

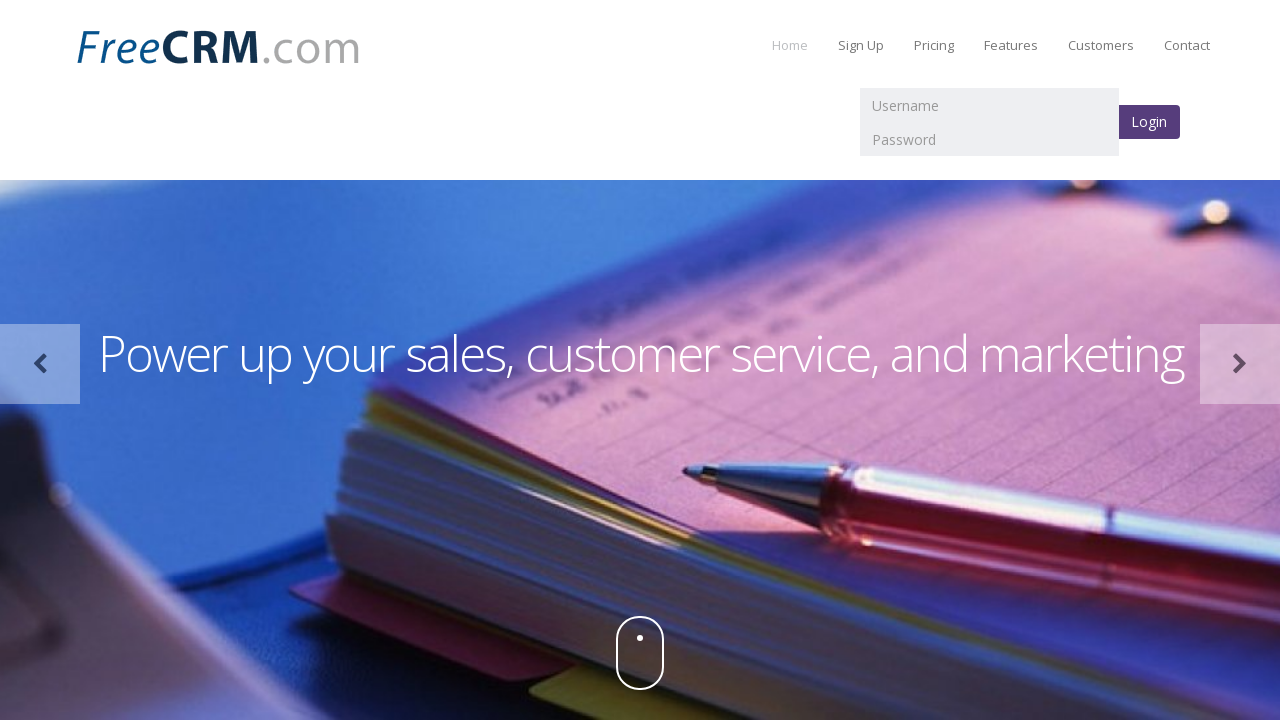